Tests drag and drop functionality by dragging a source element and dropping it onto a target element within an iframe on the jQueryUI demo page.

Starting URL: https://jqueryui.com/droppable/

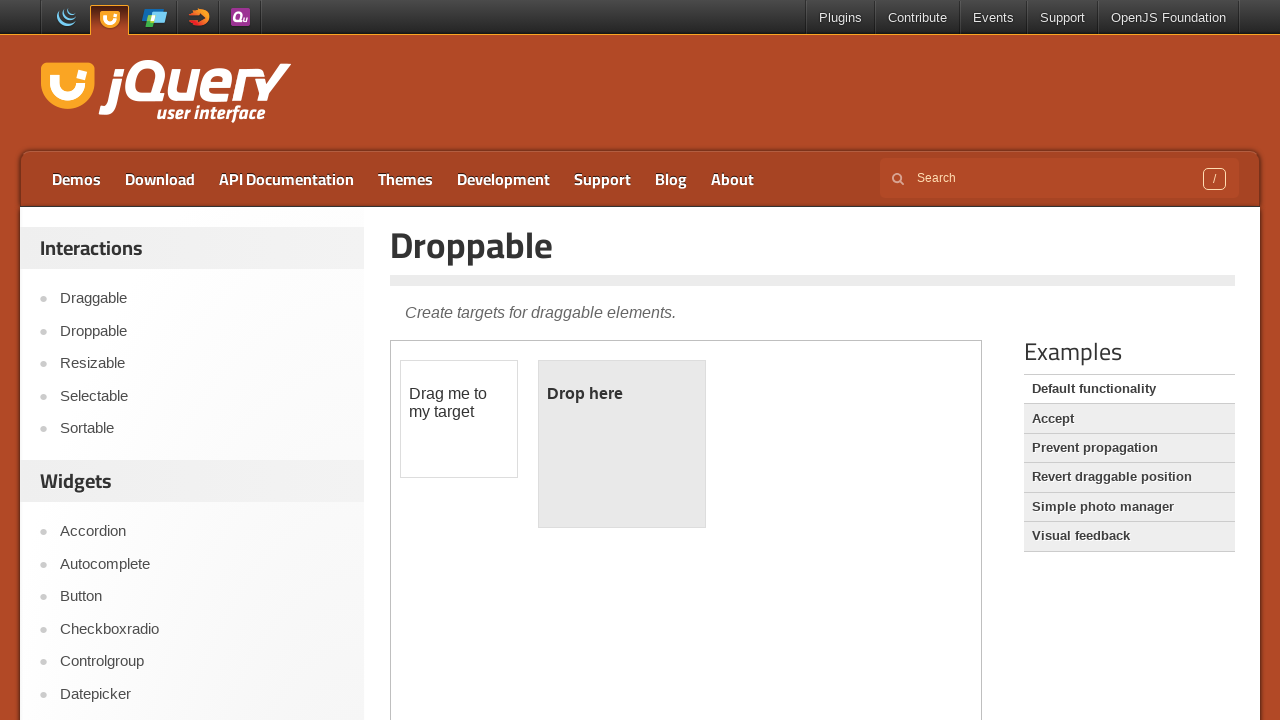

Navigated to jQueryUI droppable demo page
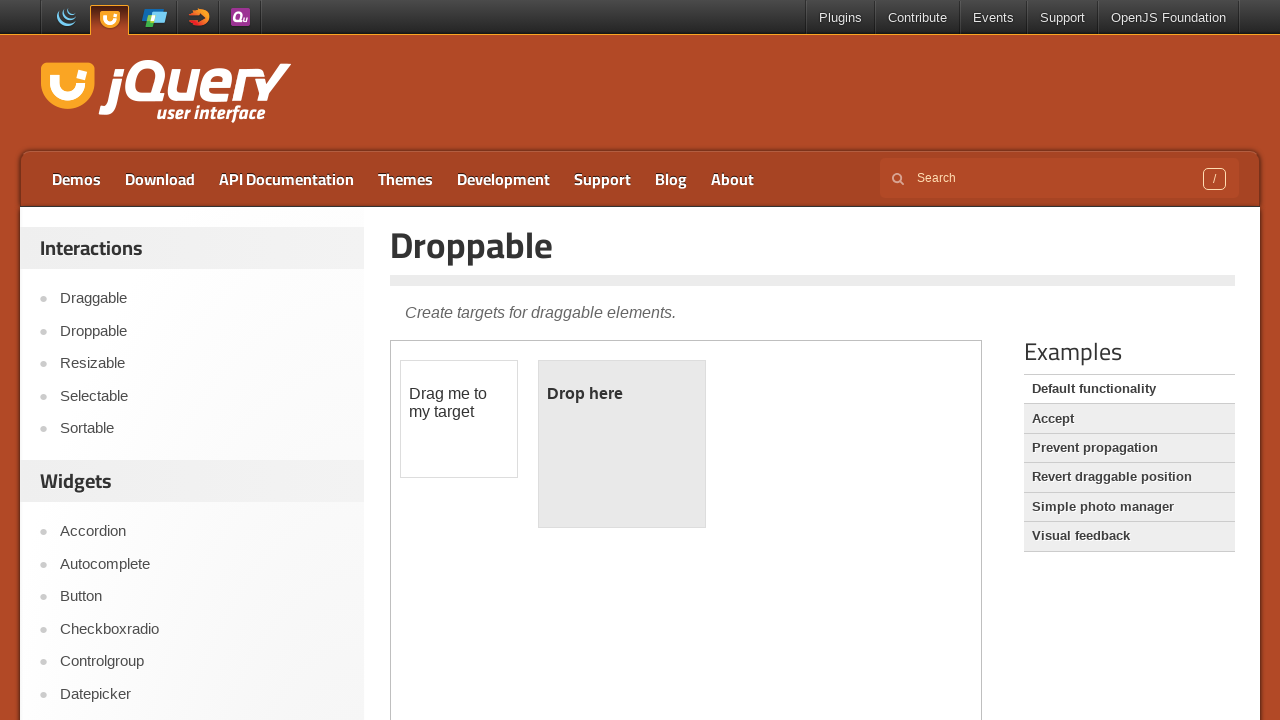

Located the demo iframe
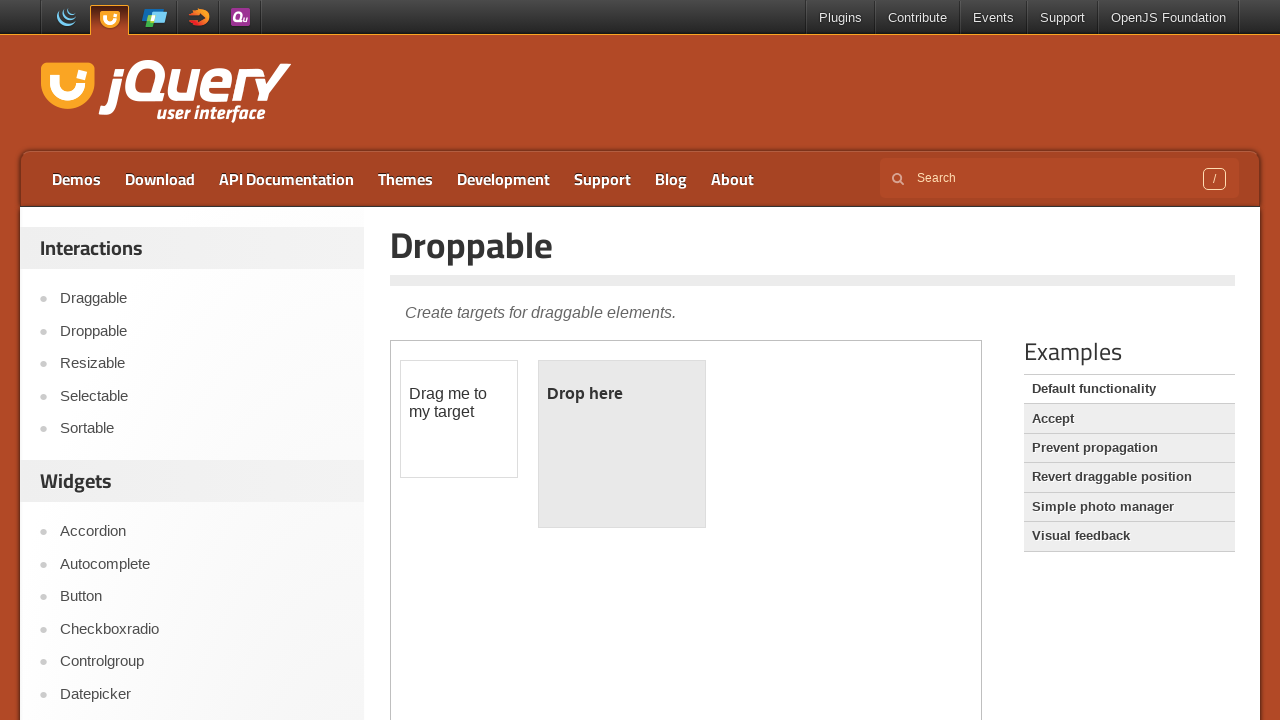

Located the draggable source element
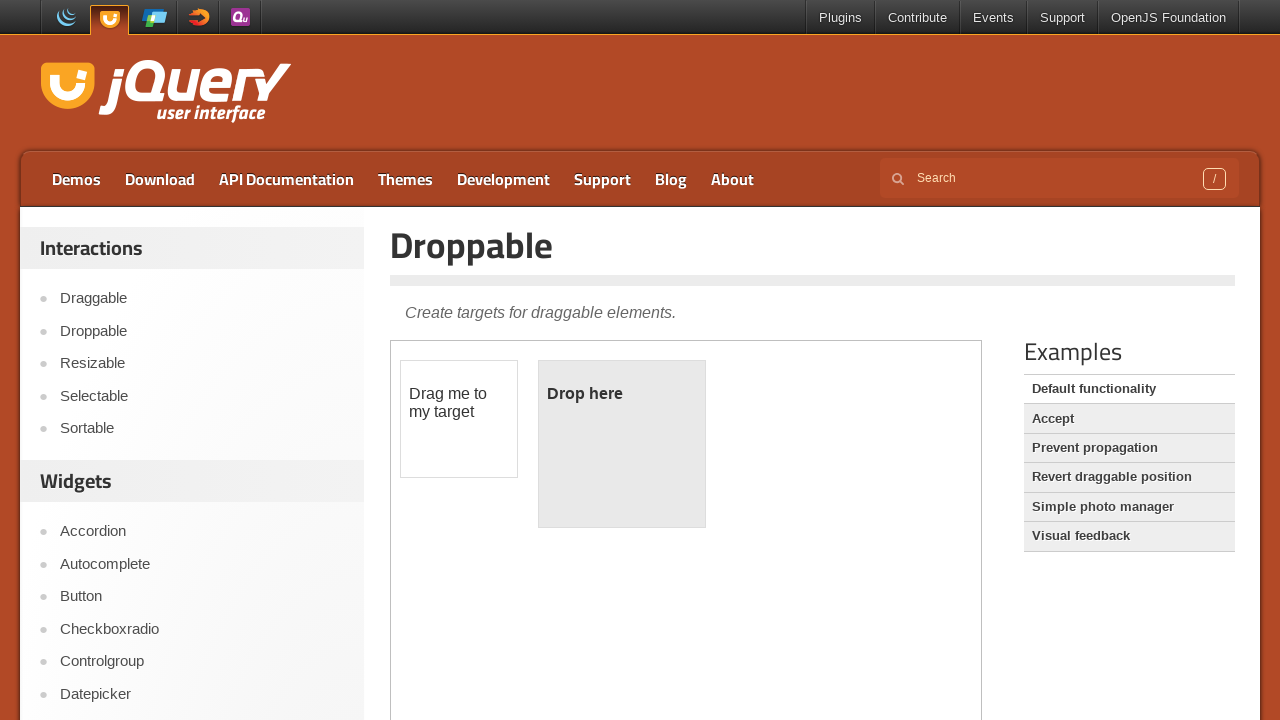

Located the droppable target element
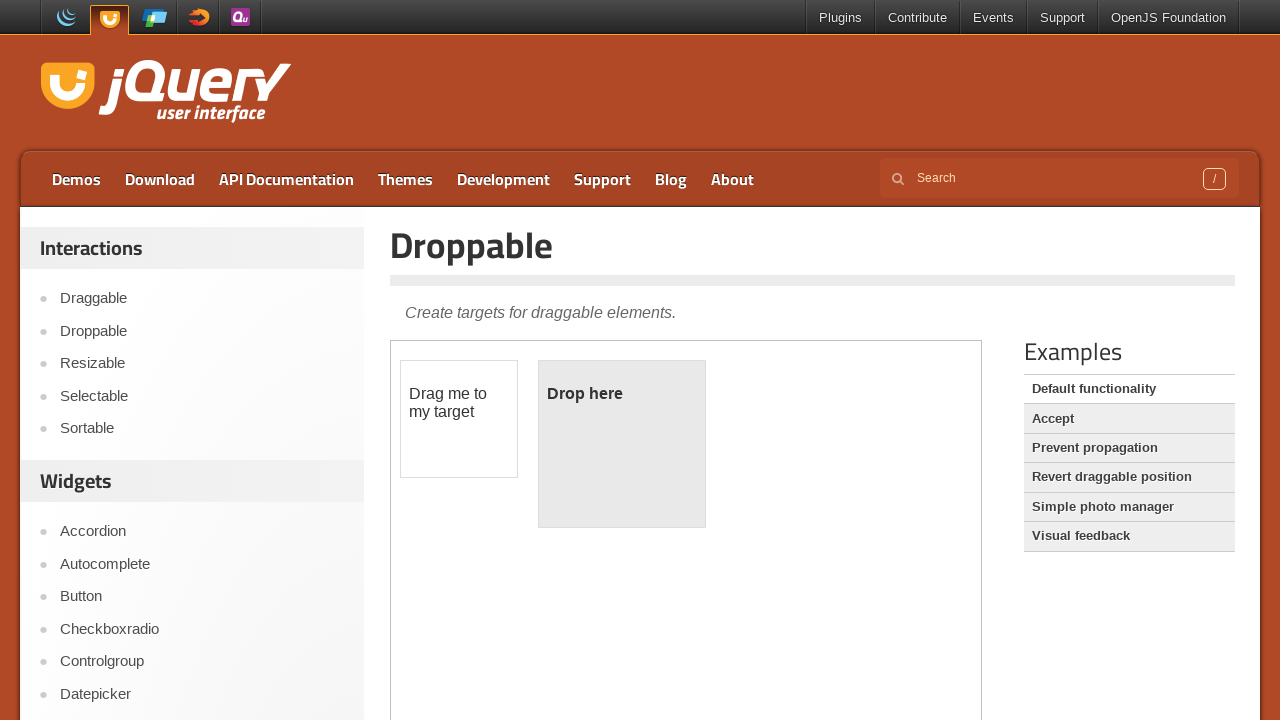

Dragged source element and dropped it onto target element at (622, 444)
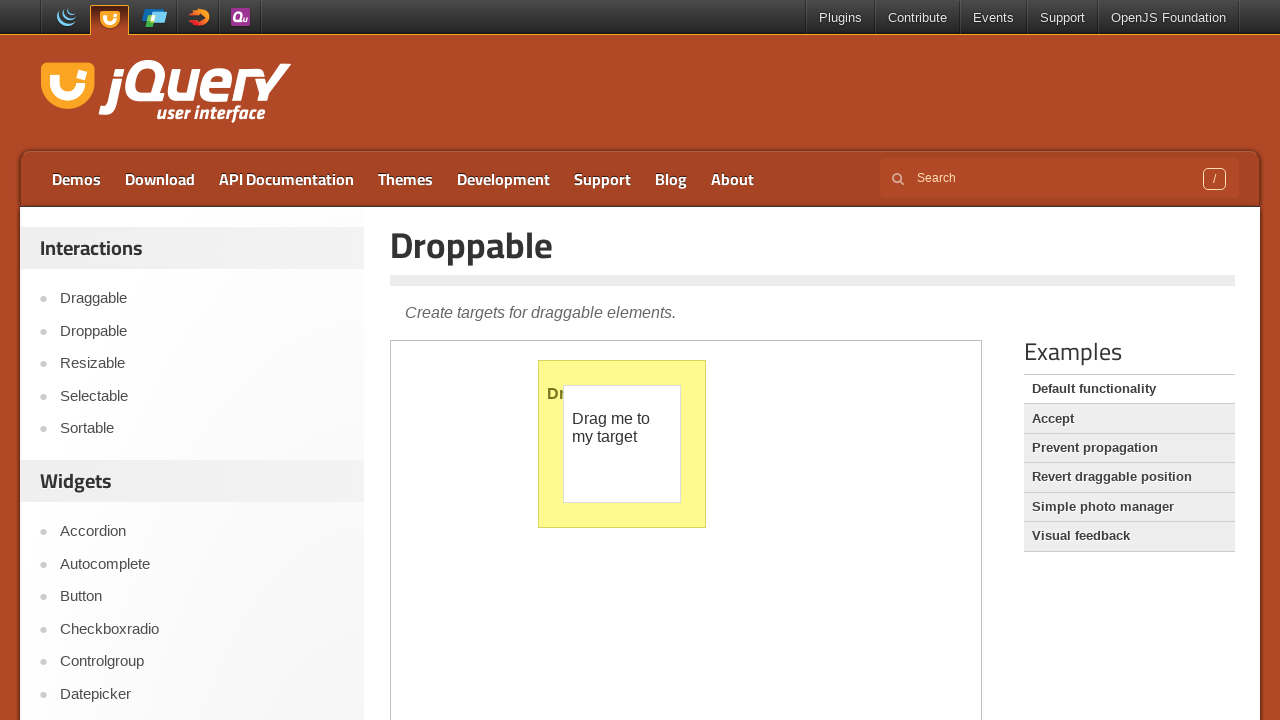

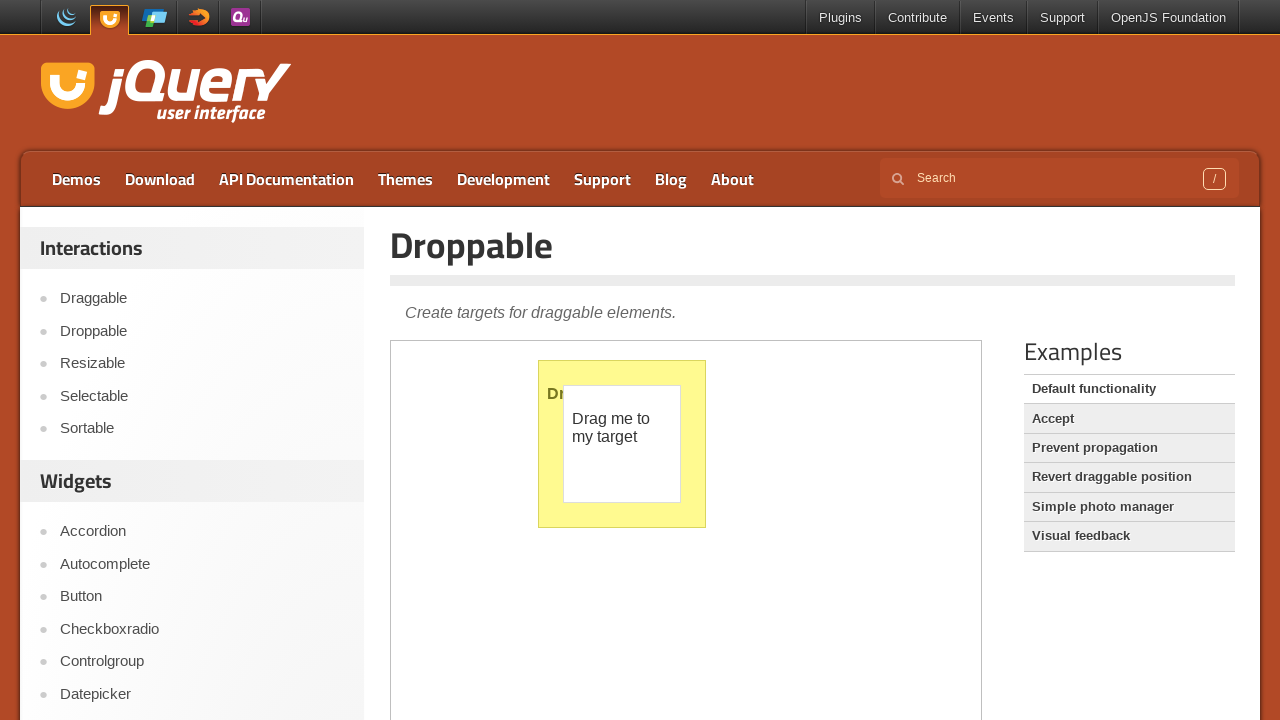